Navigates to the Selenium homepage, verifies the page title is "Selenium", locates the WebDriver documentation button, clicks it, and verifies navigation to the WebDriver documentation page.

Starting URL: https://selenium.dev

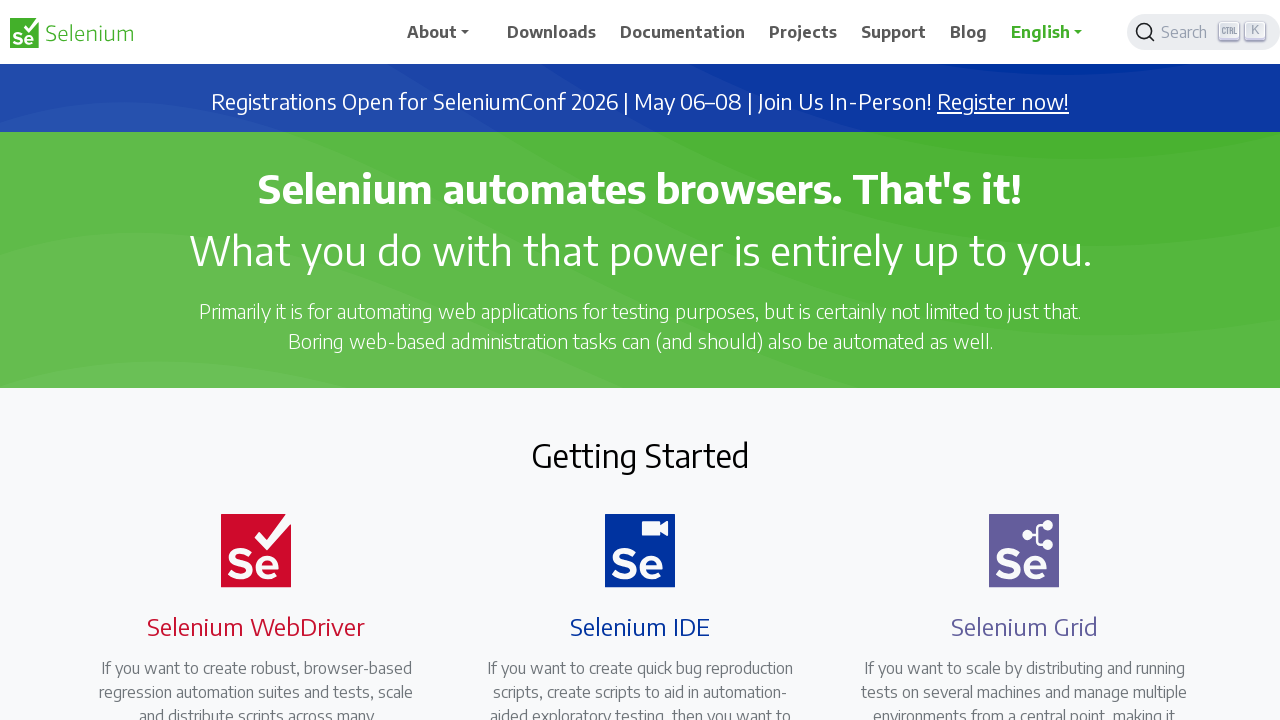

Verified page title is 'Selenium'
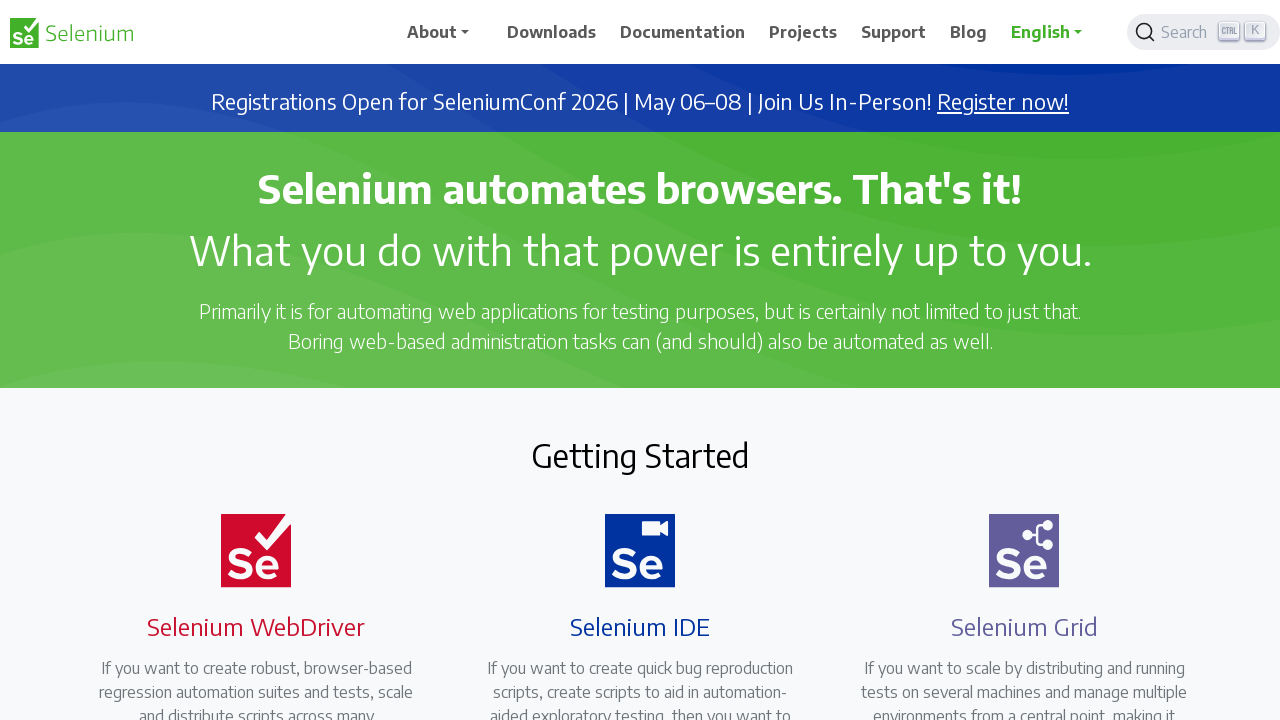

Located WebDriver documentation button and verified it is visible
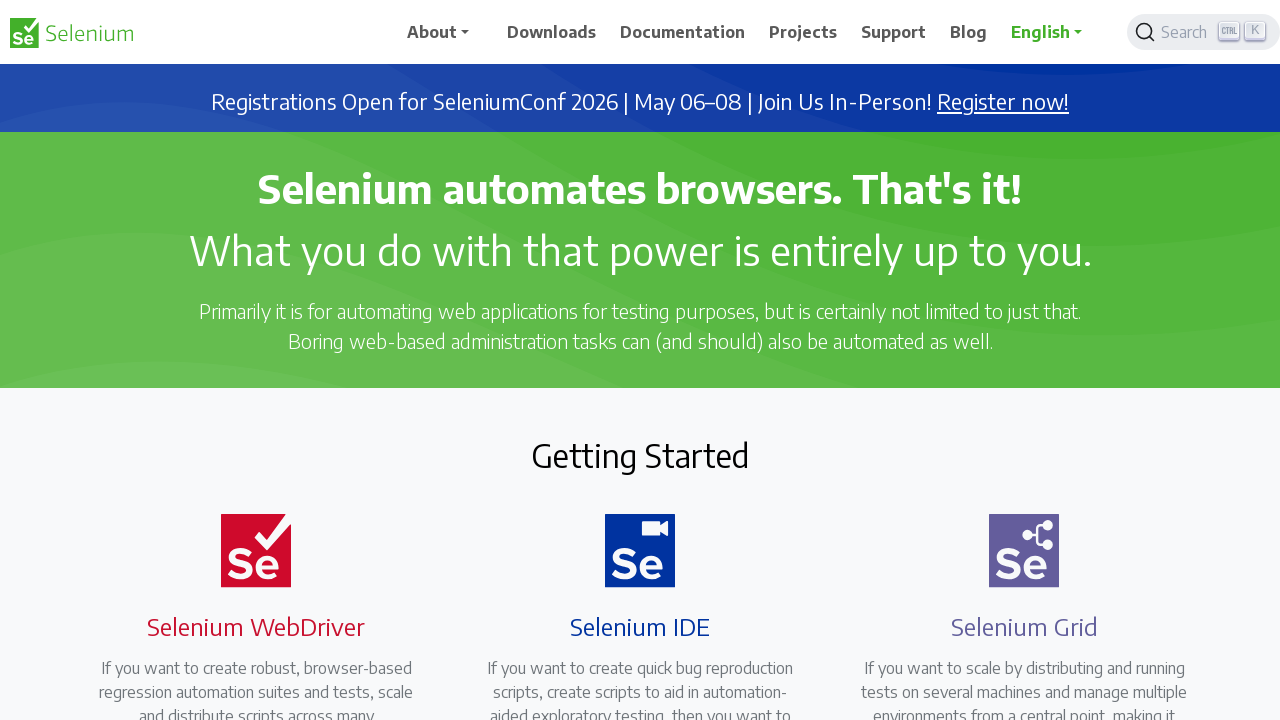

Clicked WebDriver documentation button at (244, 360) on .selenium-button.selenium-webdriver
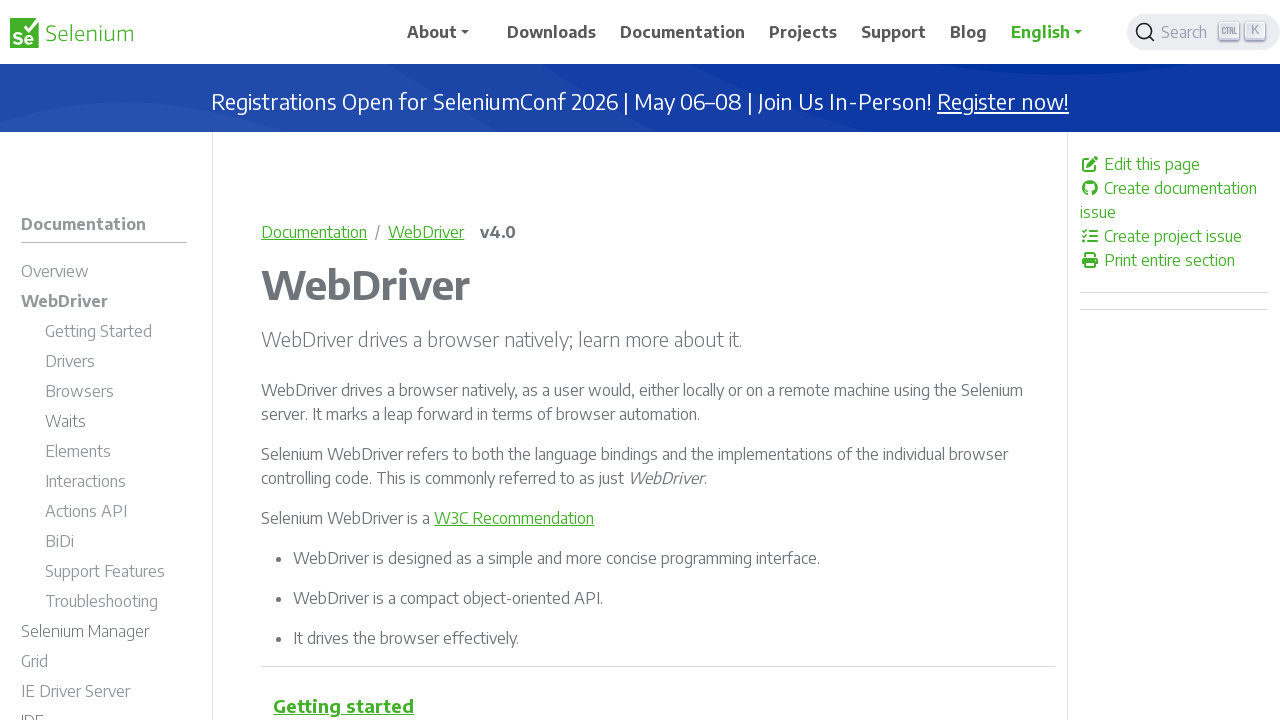

Waited for navigation to WebDriver documentation page
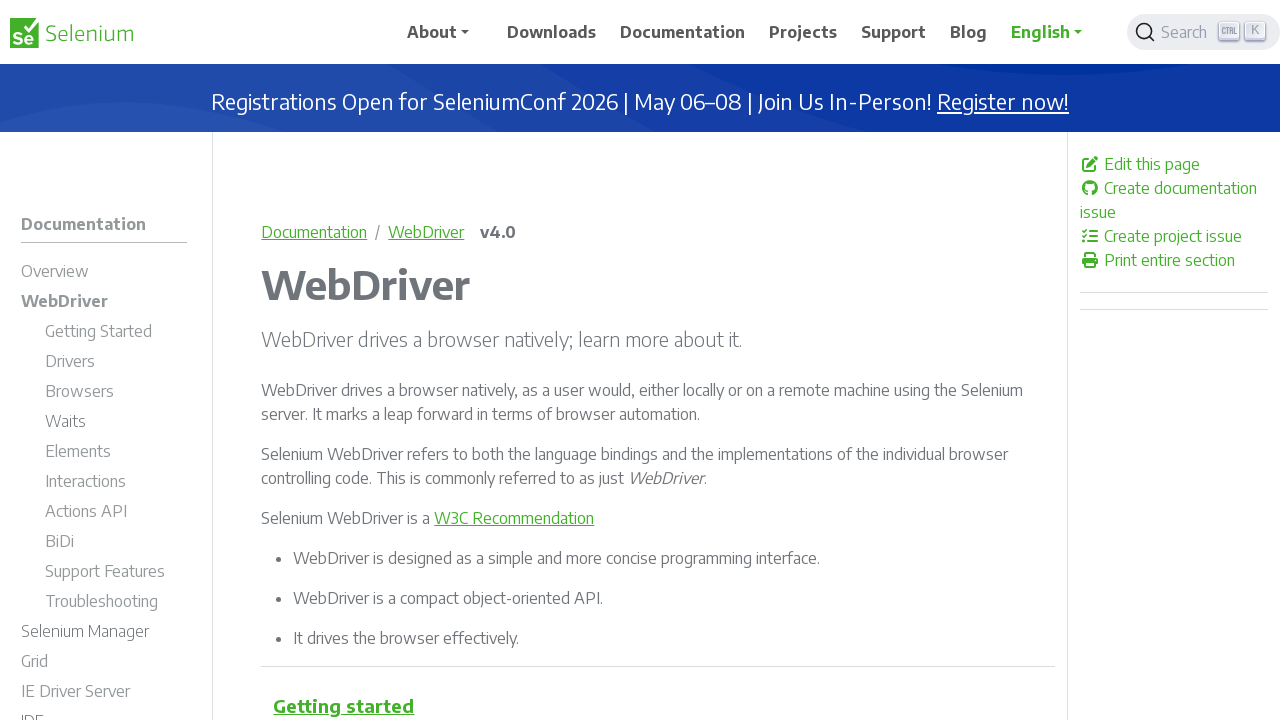

Verified navigation to WebDriver documentation page (https://www.selenium.dev/documentation/webdriver/)
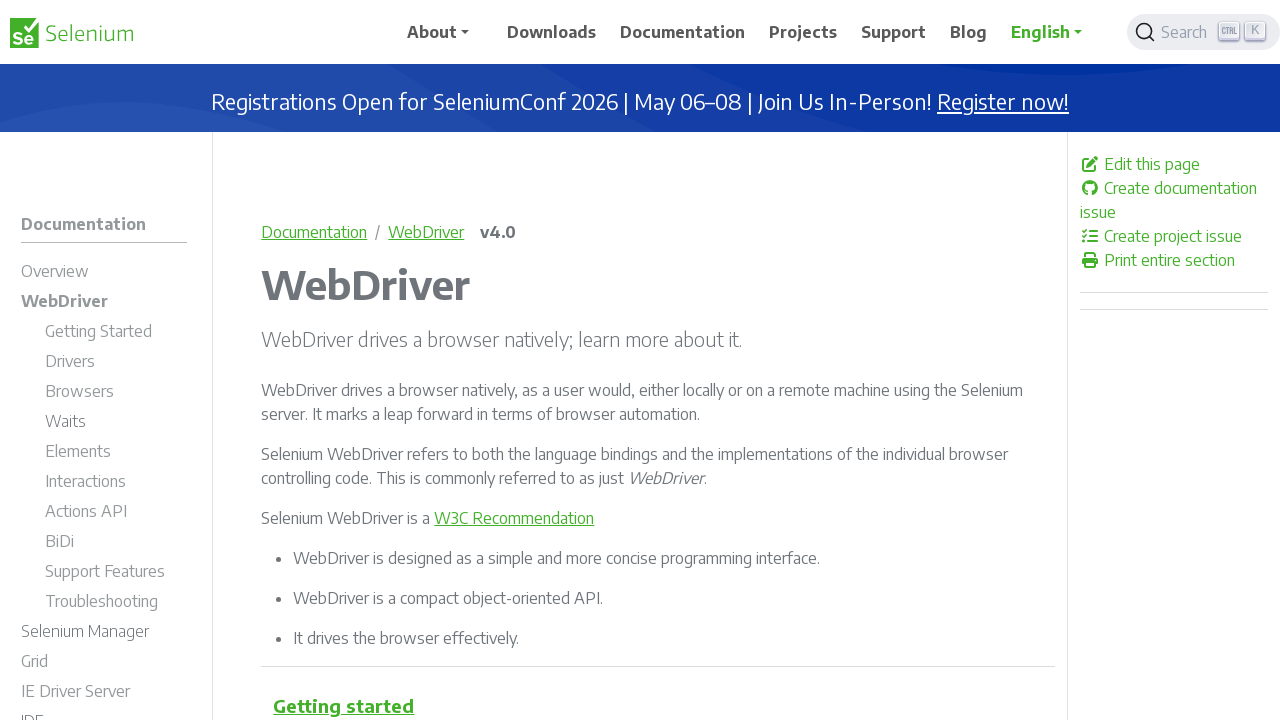

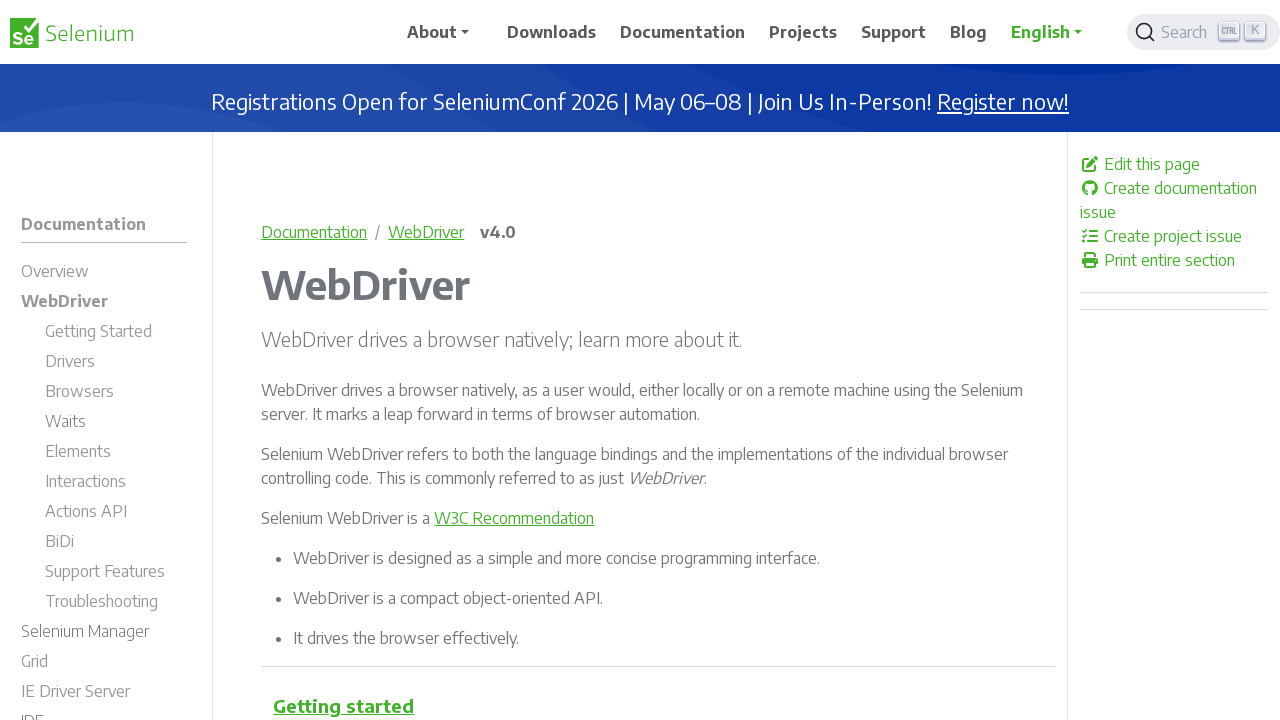